Navigates to gomotungkinh.com and repeatedly clicks on an image element with id "bonk", simulating a clicker interaction.

Starting URL: https://gomotungkinh.com

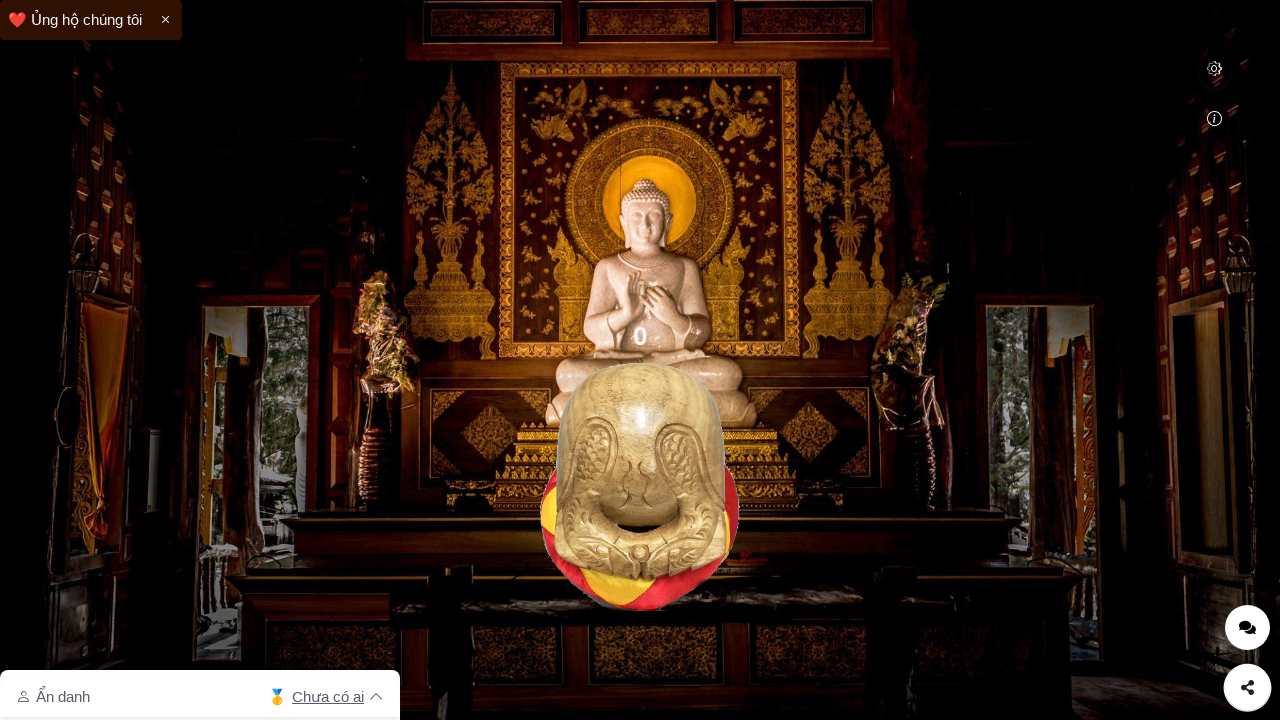

Waited for page to load (networkidle)
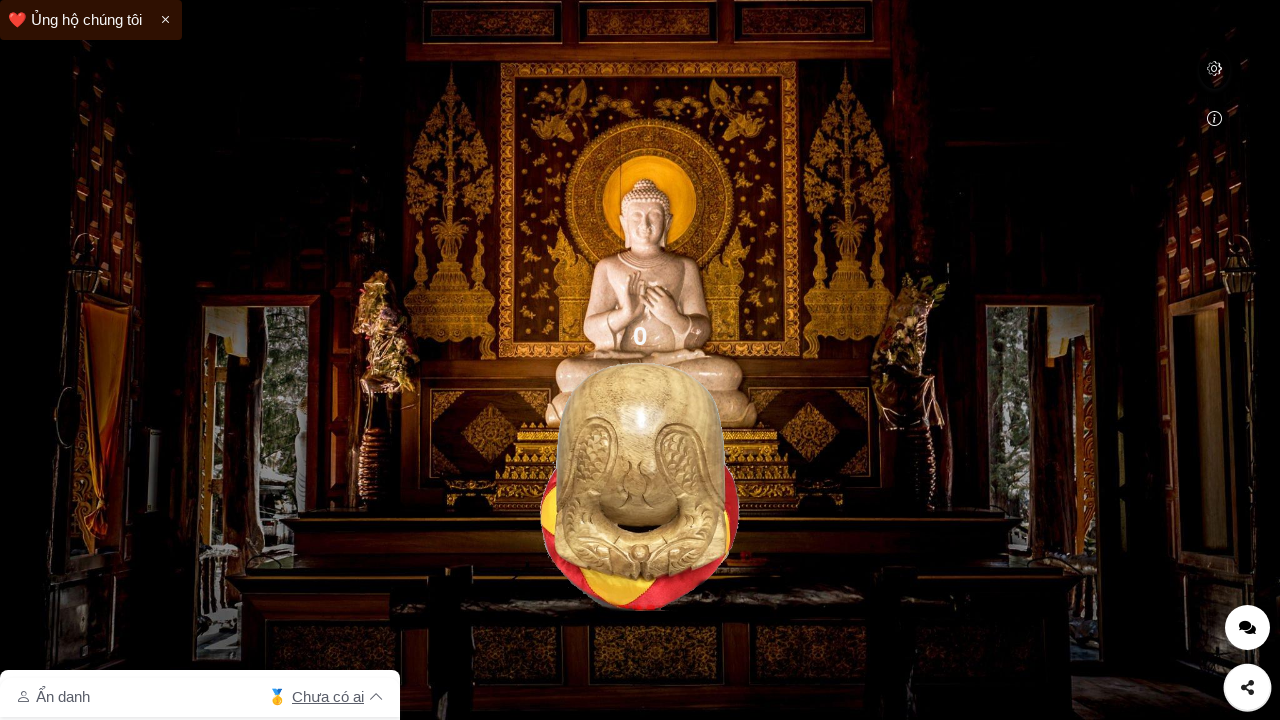

Bonk image element is visible and ready
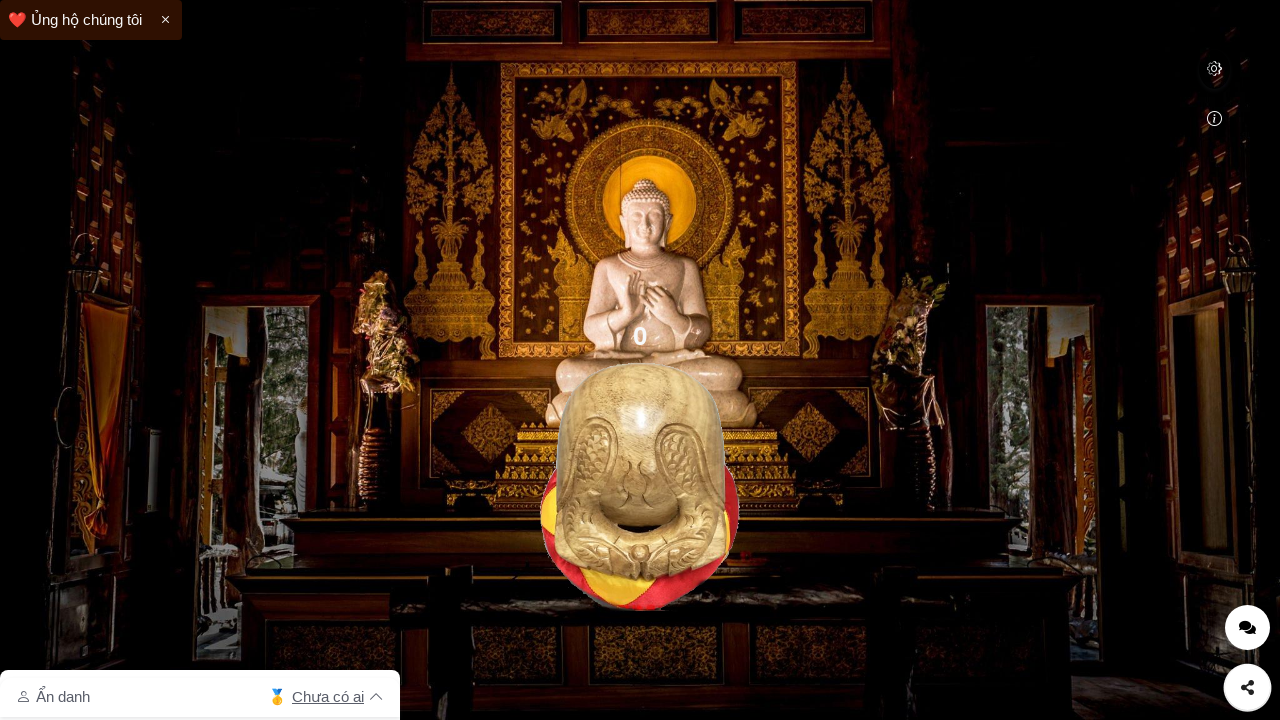

Clicked bonk image (click 1 of 10) at (640, 486) on #bonk
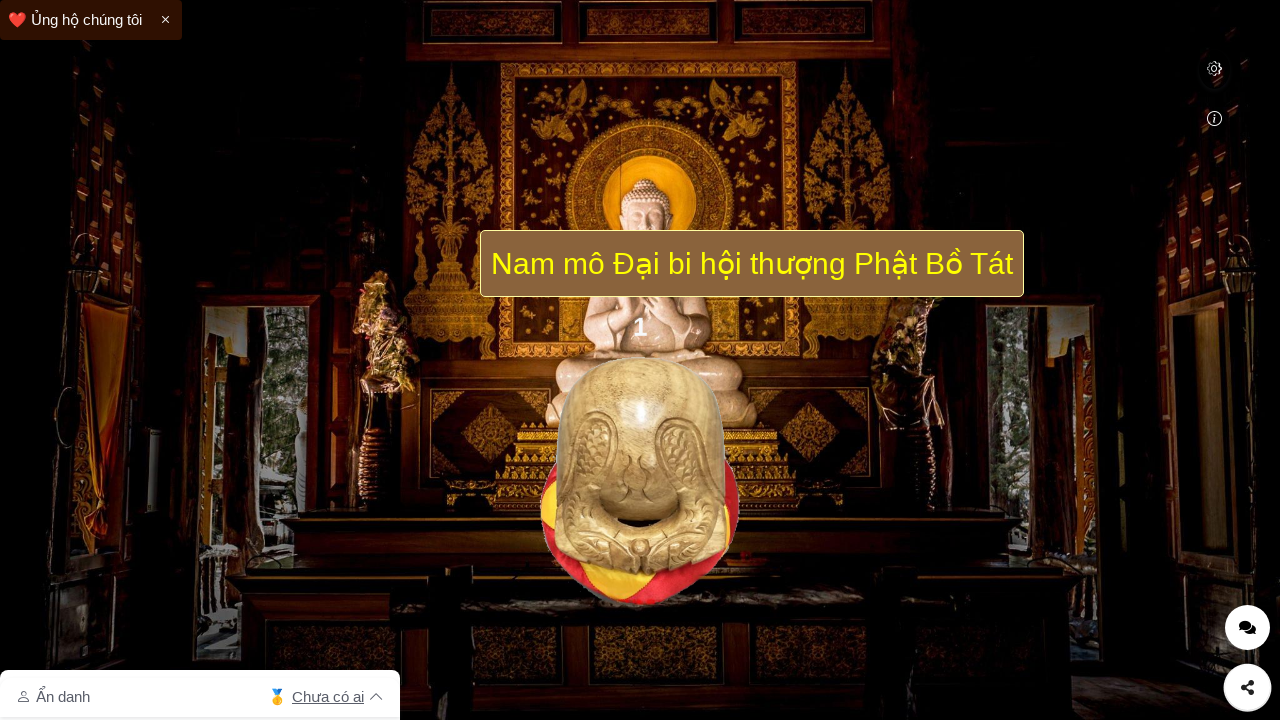

Waited 500ms before next click
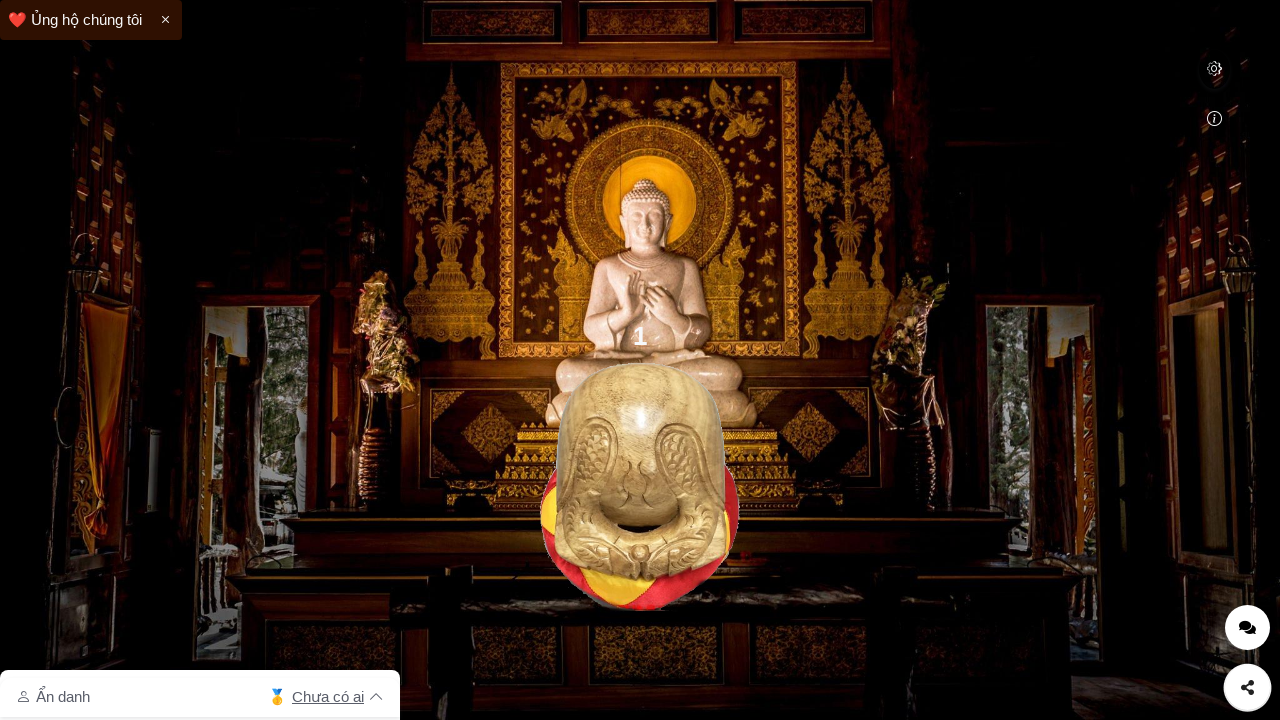

Clicked bonk image (click 2 of 10) at (640, 486) on #bonk
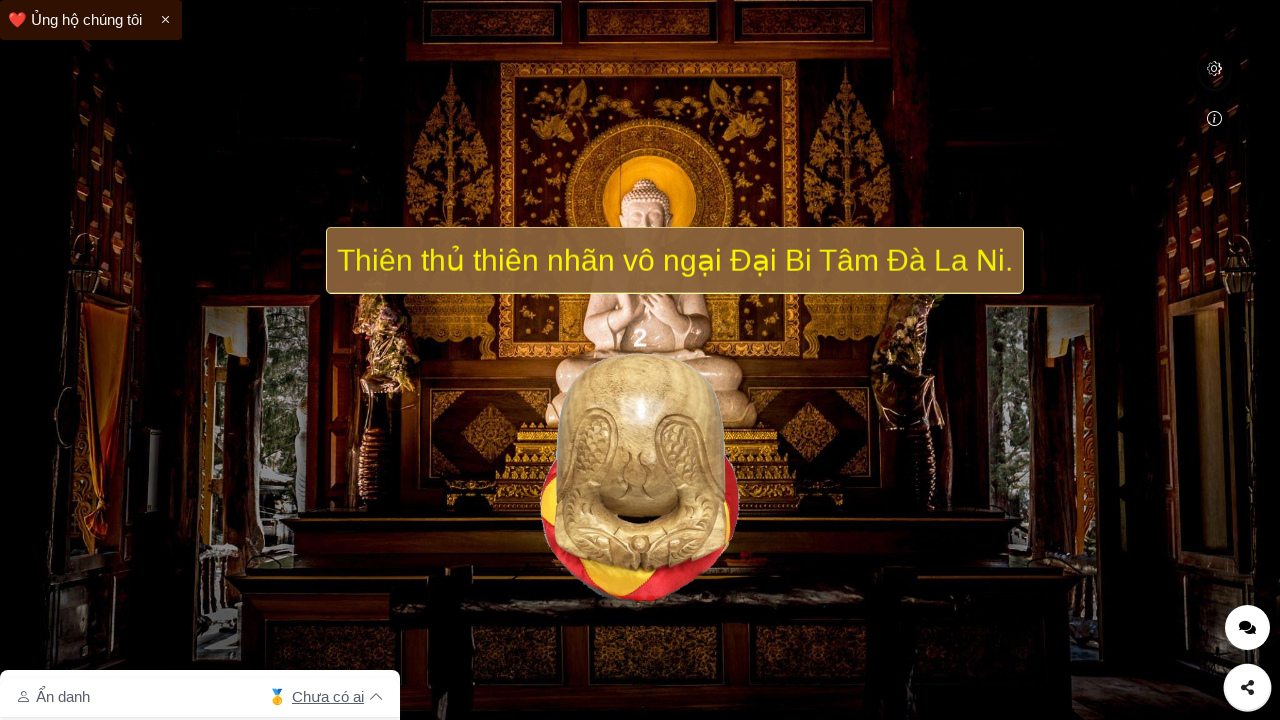

Waited 500ms before next click
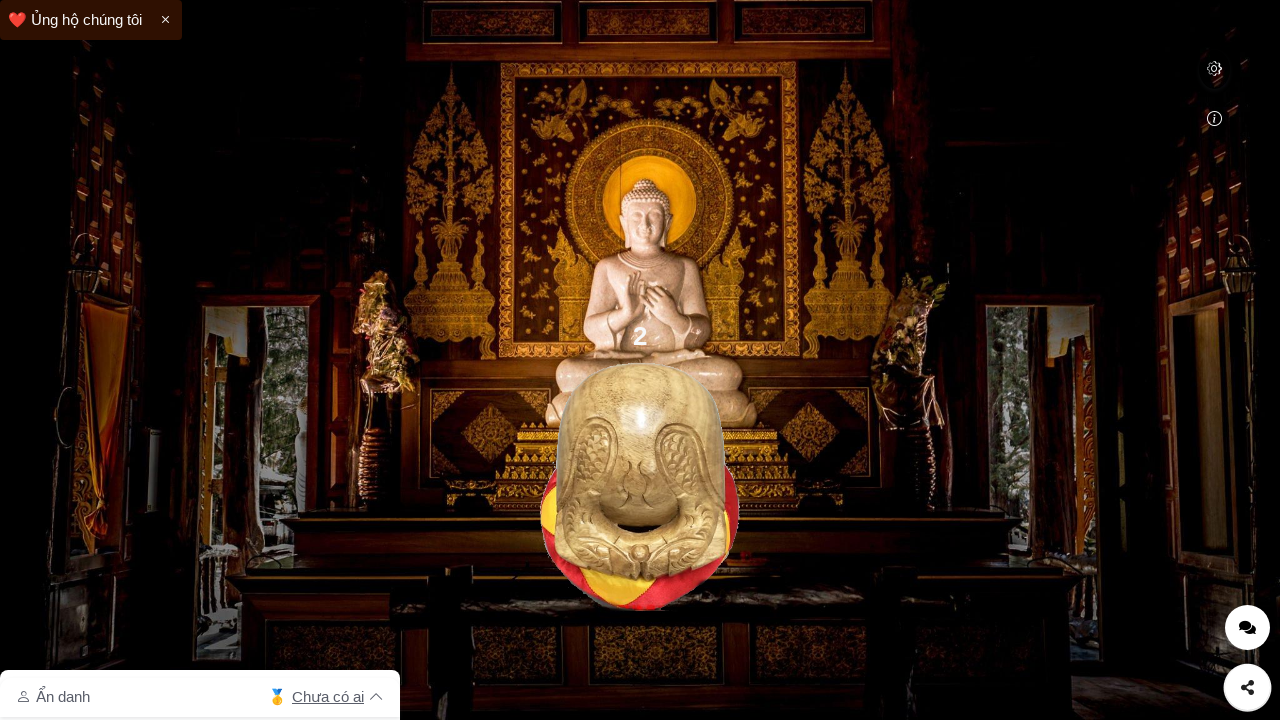

Clicked bonk image (click 3 of 10) at (640, 486) on #bonk
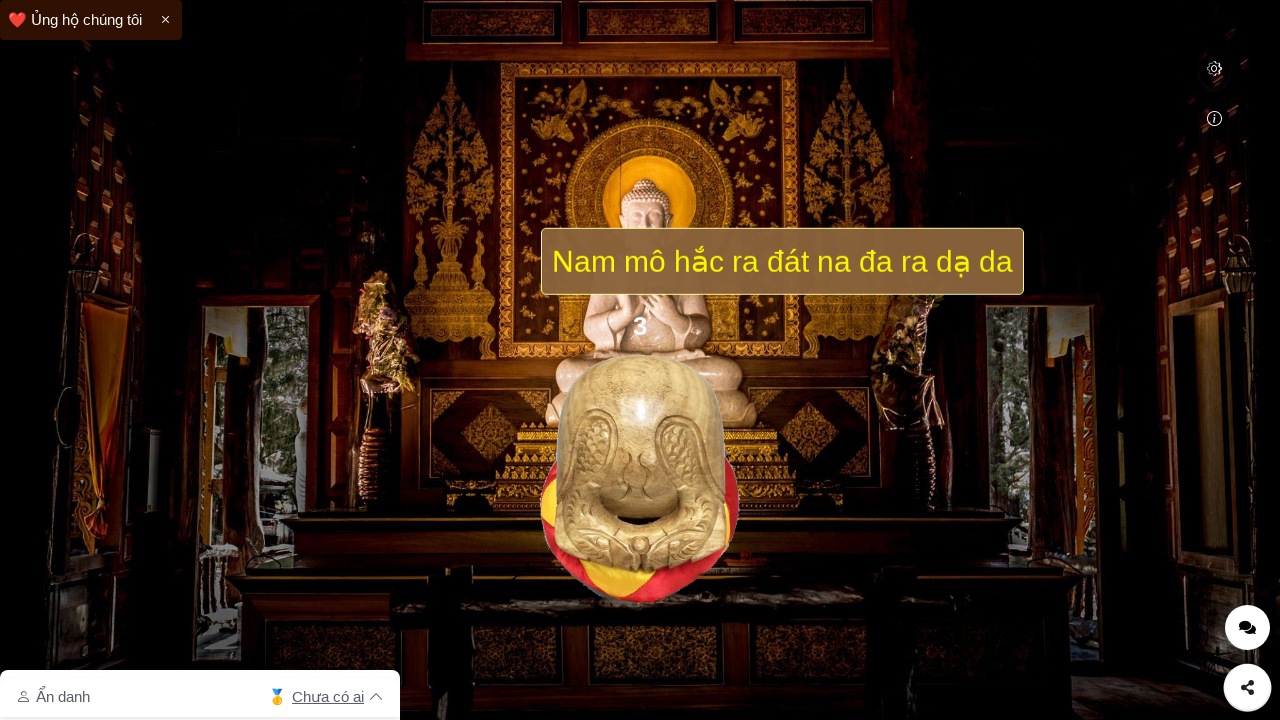

Waited 500ms before next click
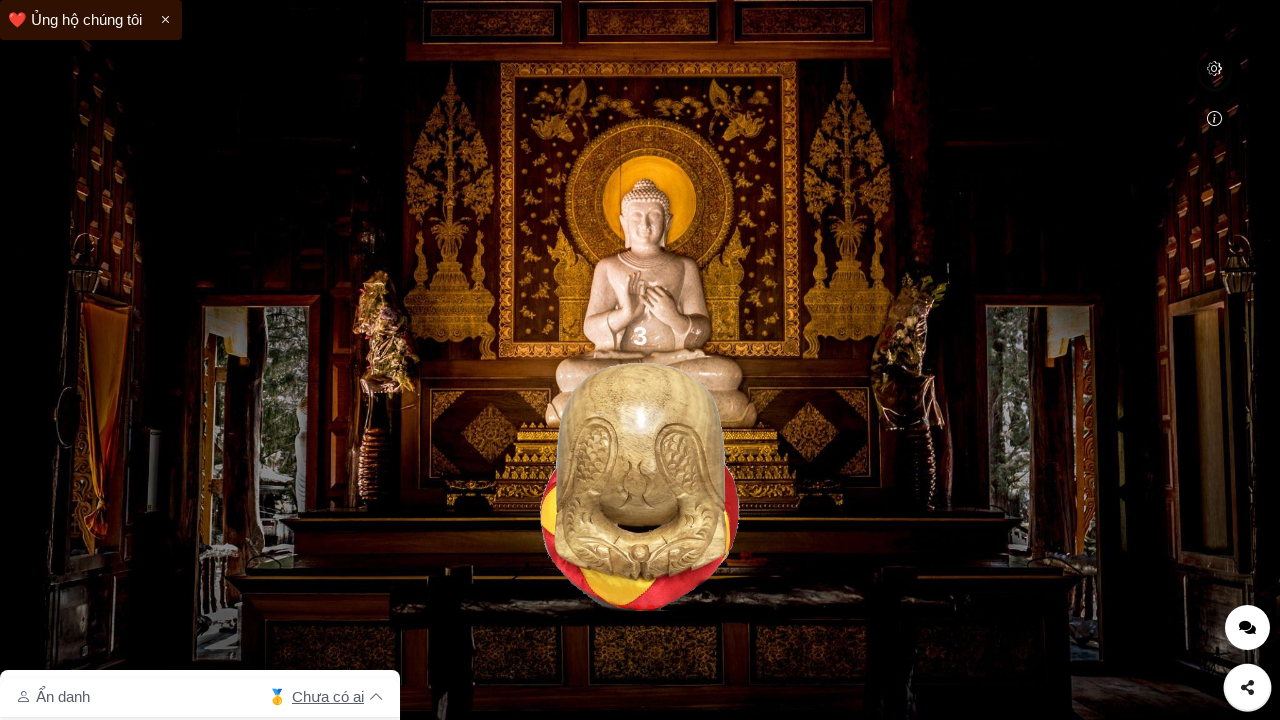

Clicked bonk image (click 4 of 10) at (640, 486) on #bonk
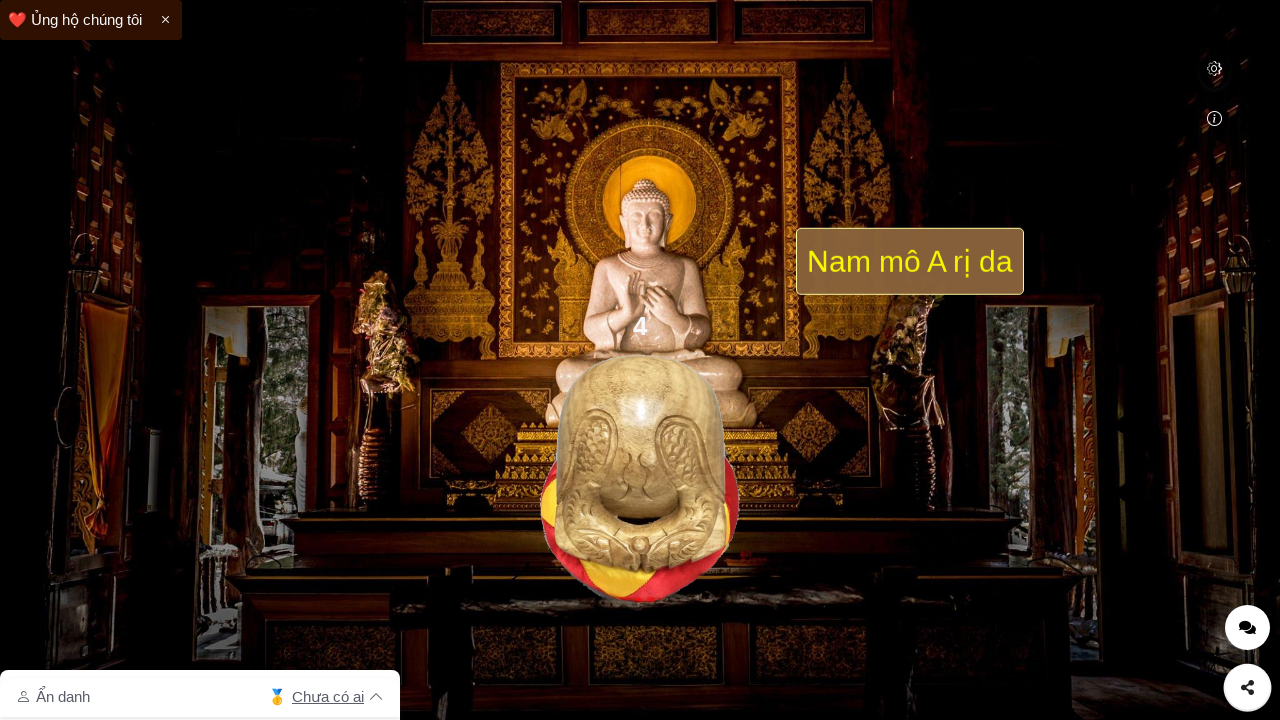

Waited 500ms before next click
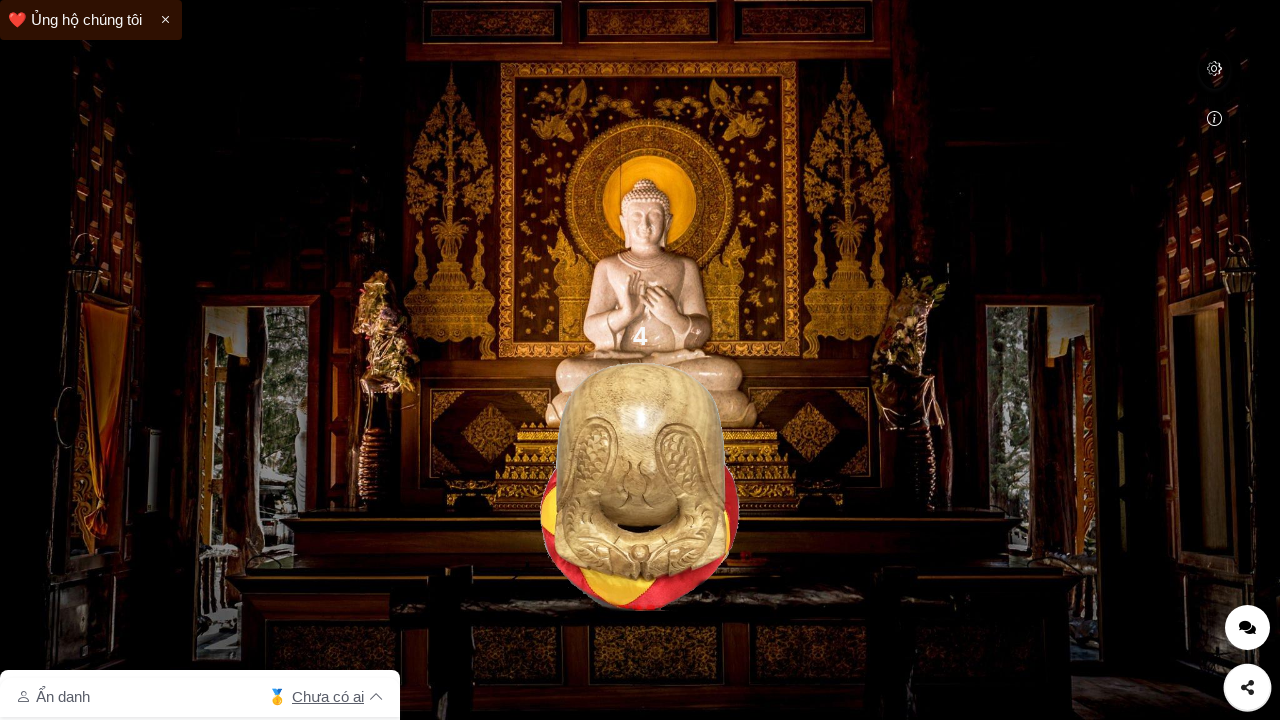

Clicked bonk image (click 5 of 10) at (640, 486) on #bonk
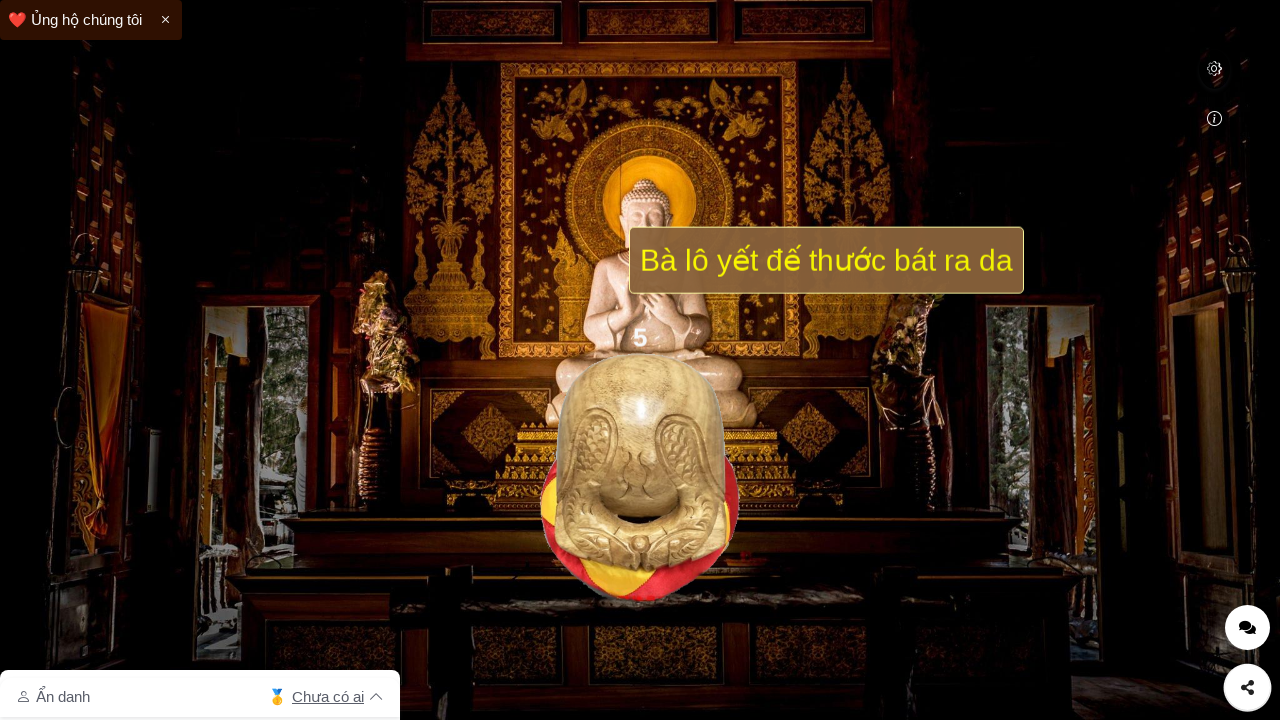

Waited 500ms before next click
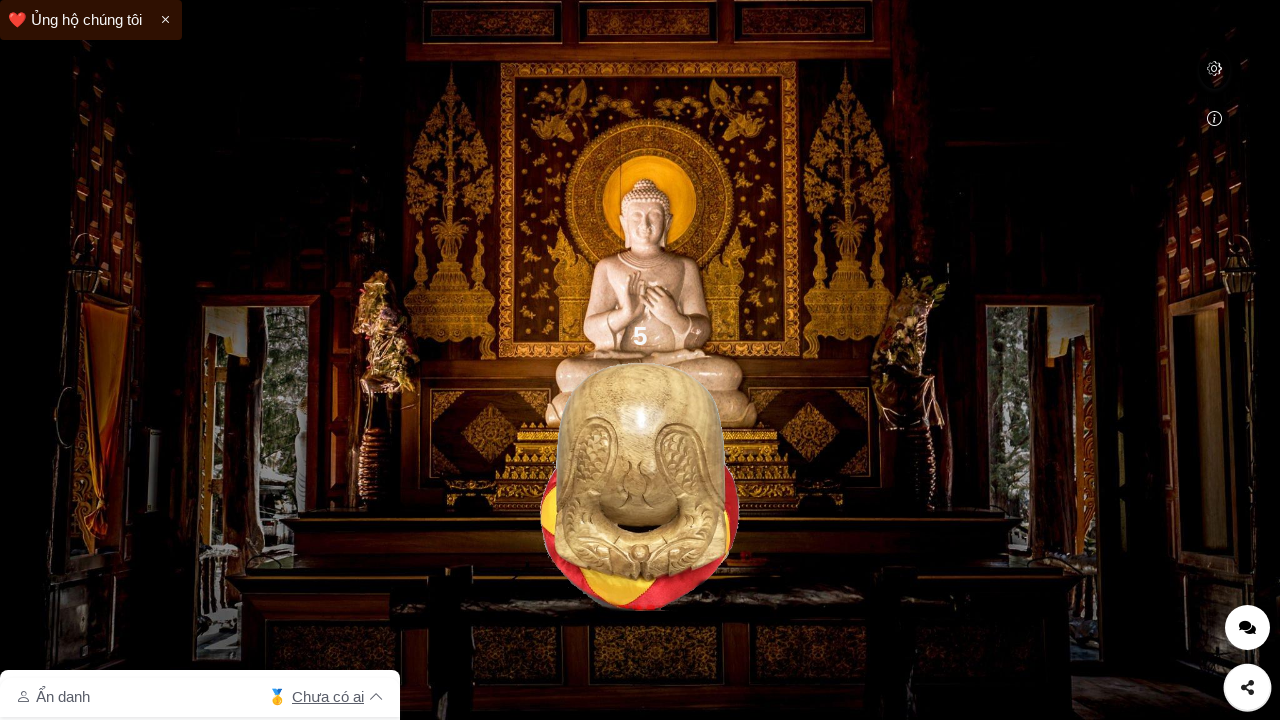

Clicked bonk image (click 6 of 10) at (640, 486) on #bonk
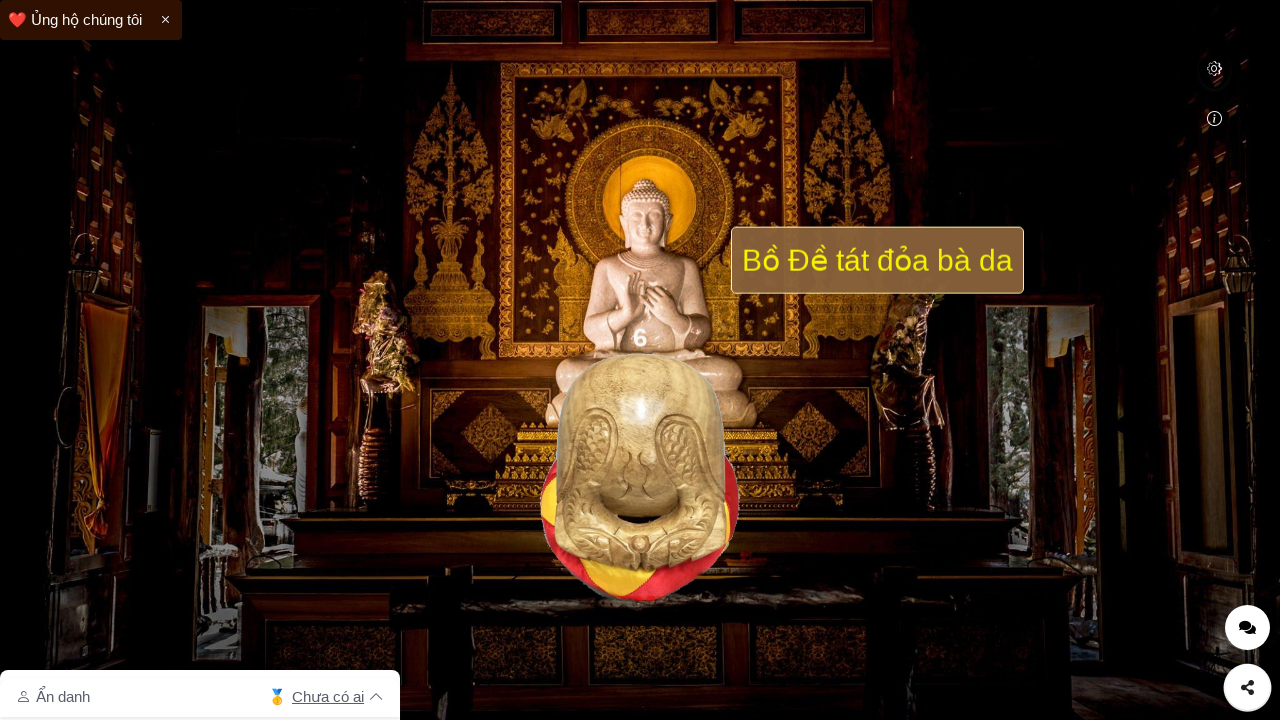

Waited 500ms before next click
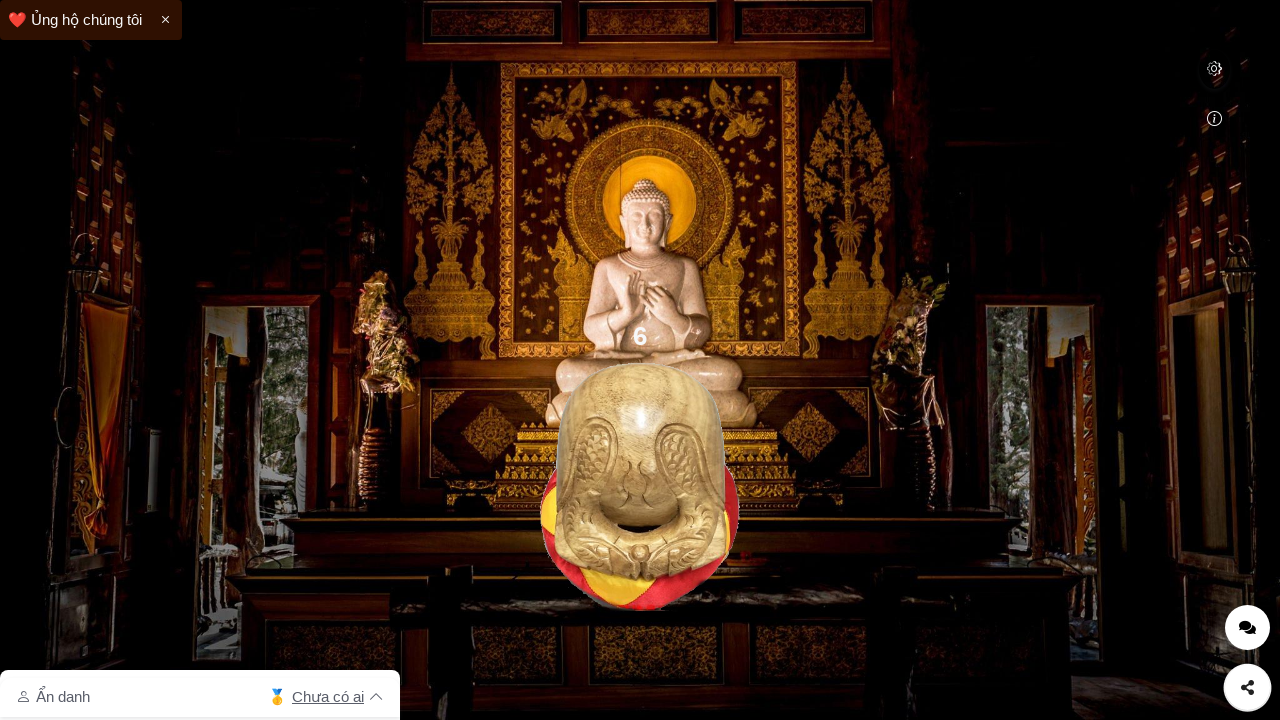

Clicked bonk image (click 7 of 10) at (640, 486) on #bonk
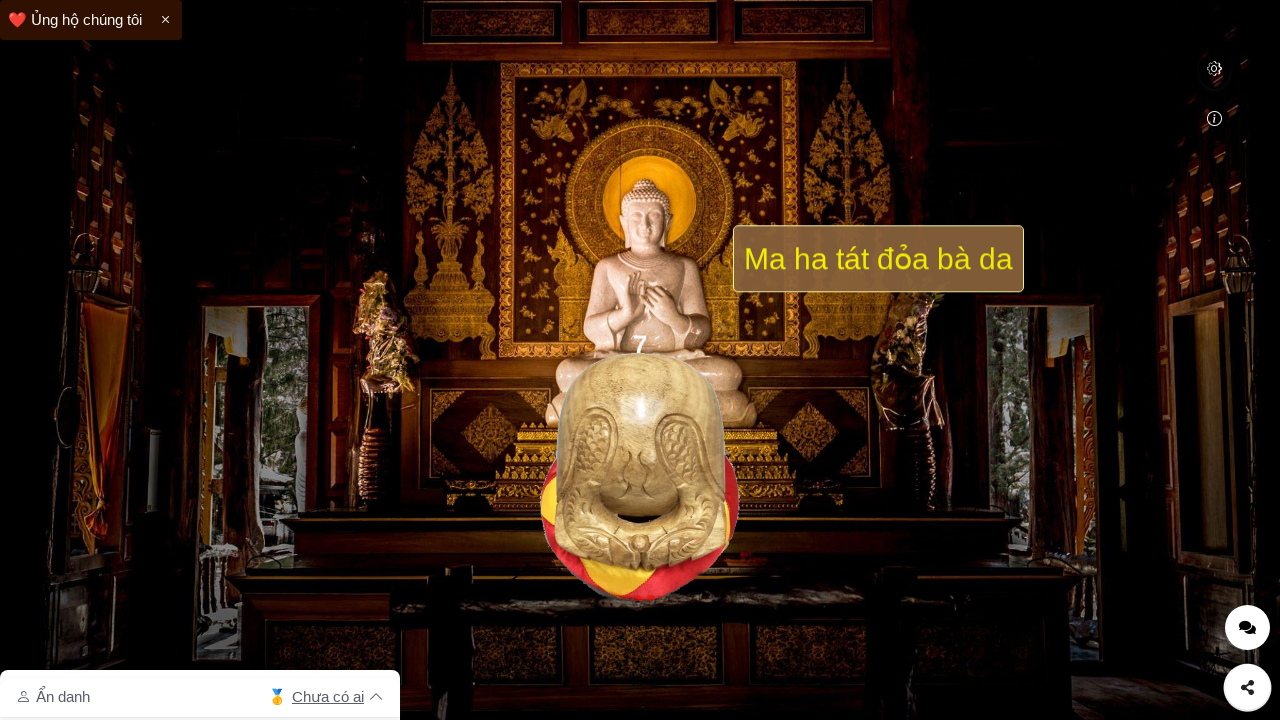

Waited 500ms before next click
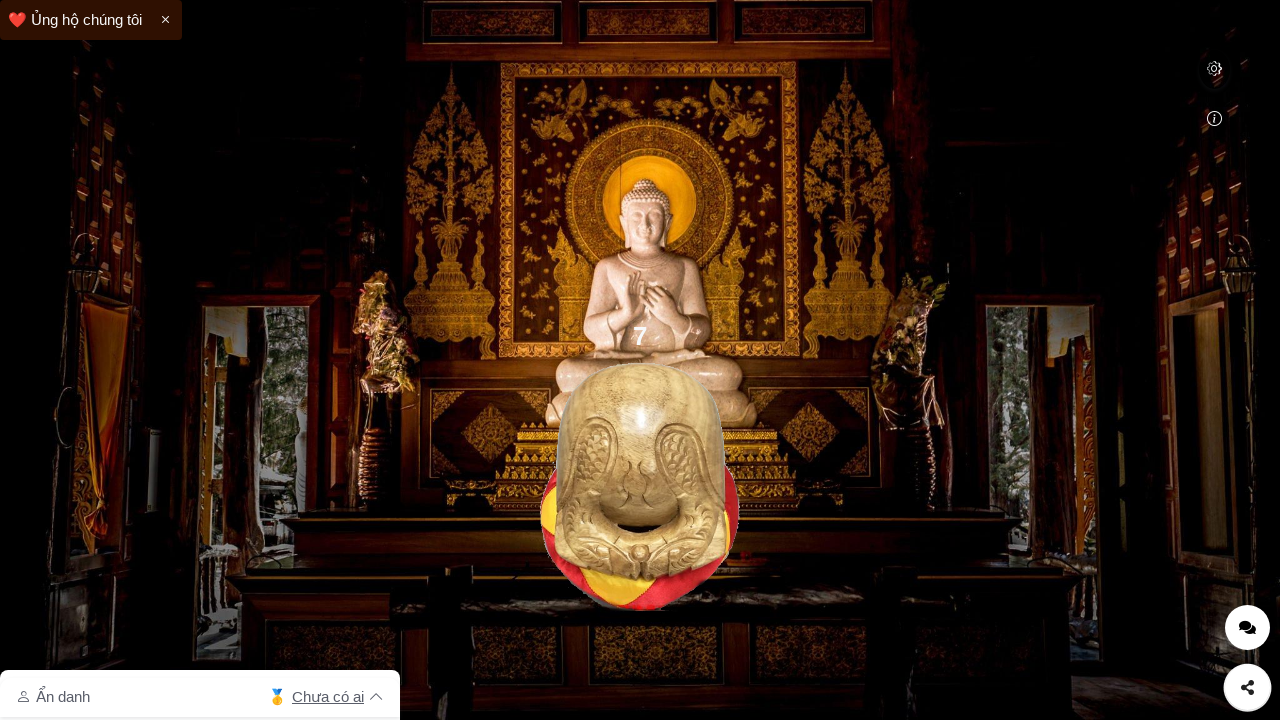

Clicked bonk image (click 8 of 10) at (640, 486) on #bonk
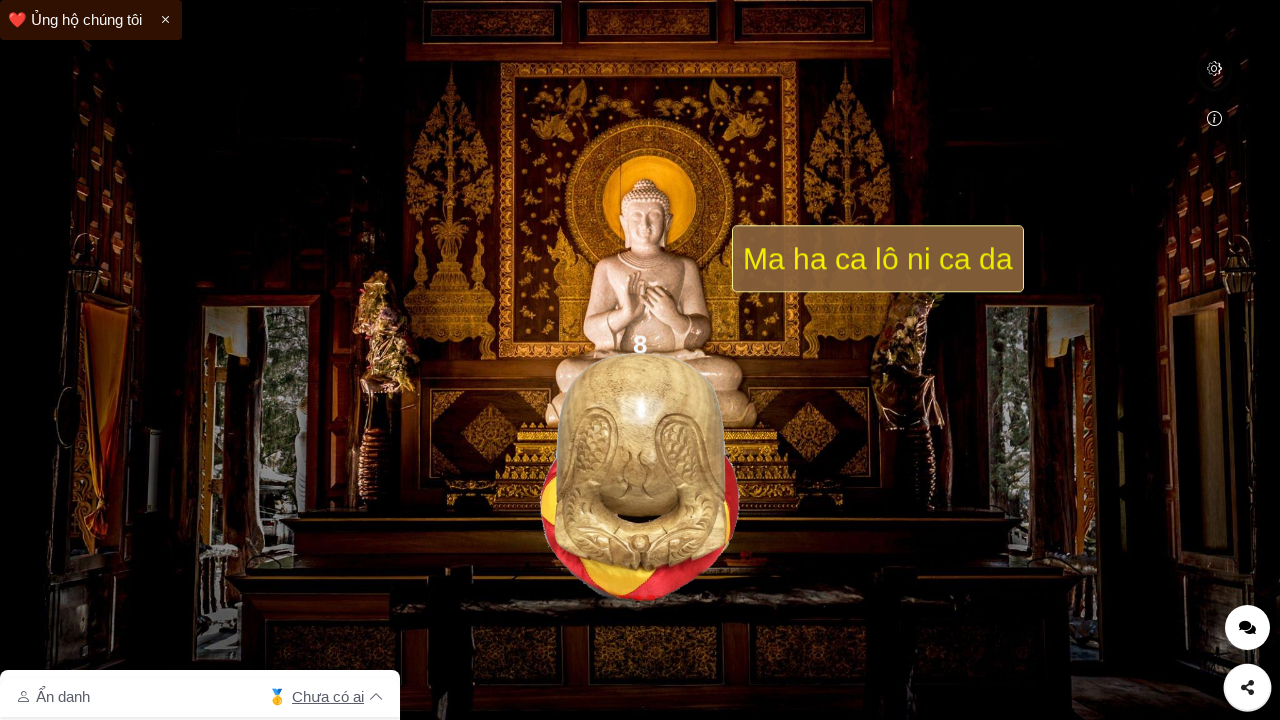

Waited 500ms before next click
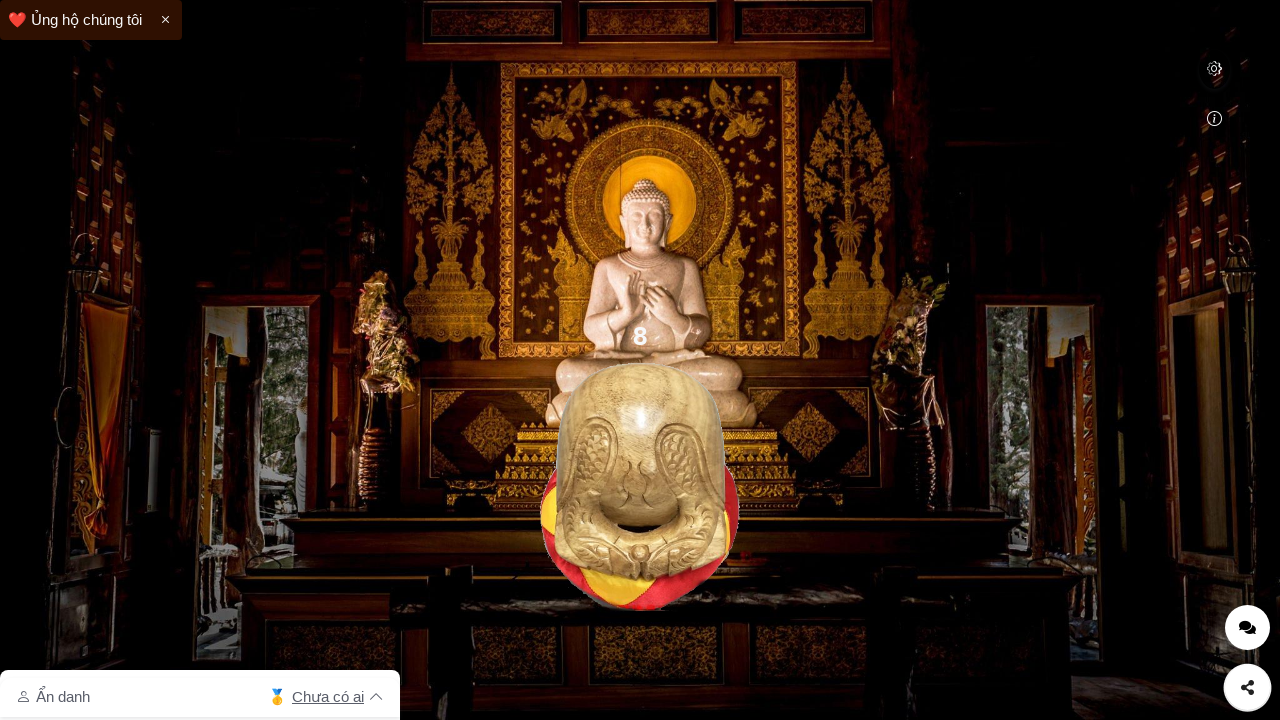

Clicked bonk image (click 9 of 10) at (640, 486) on #bonk
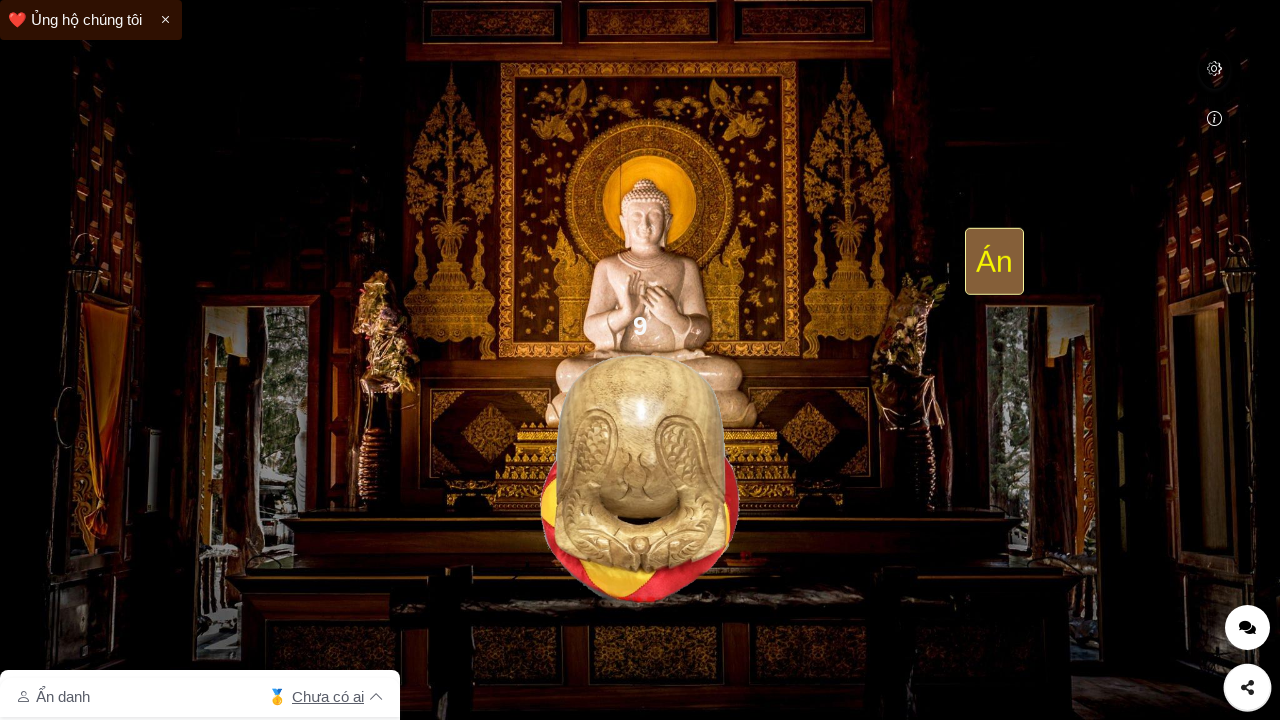

Waited 500ms before next click
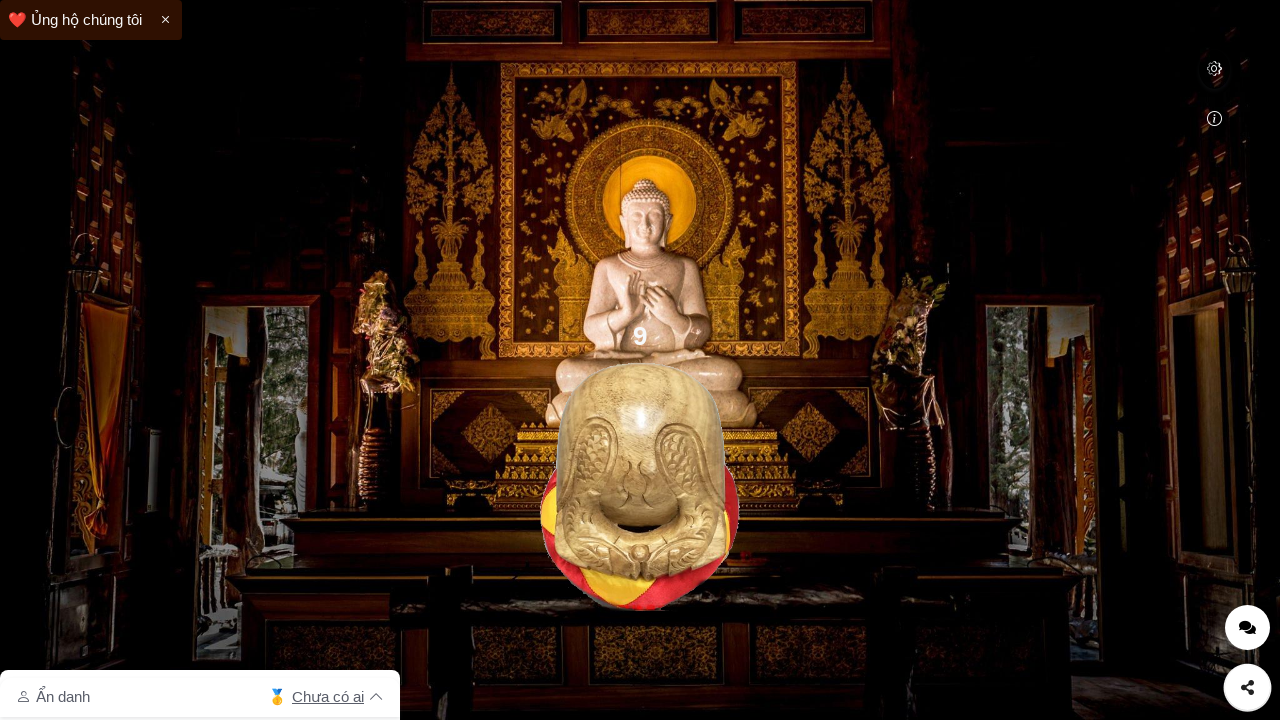

Clicked bonk image (click 10 of 10) at (640, 486) on #bonk
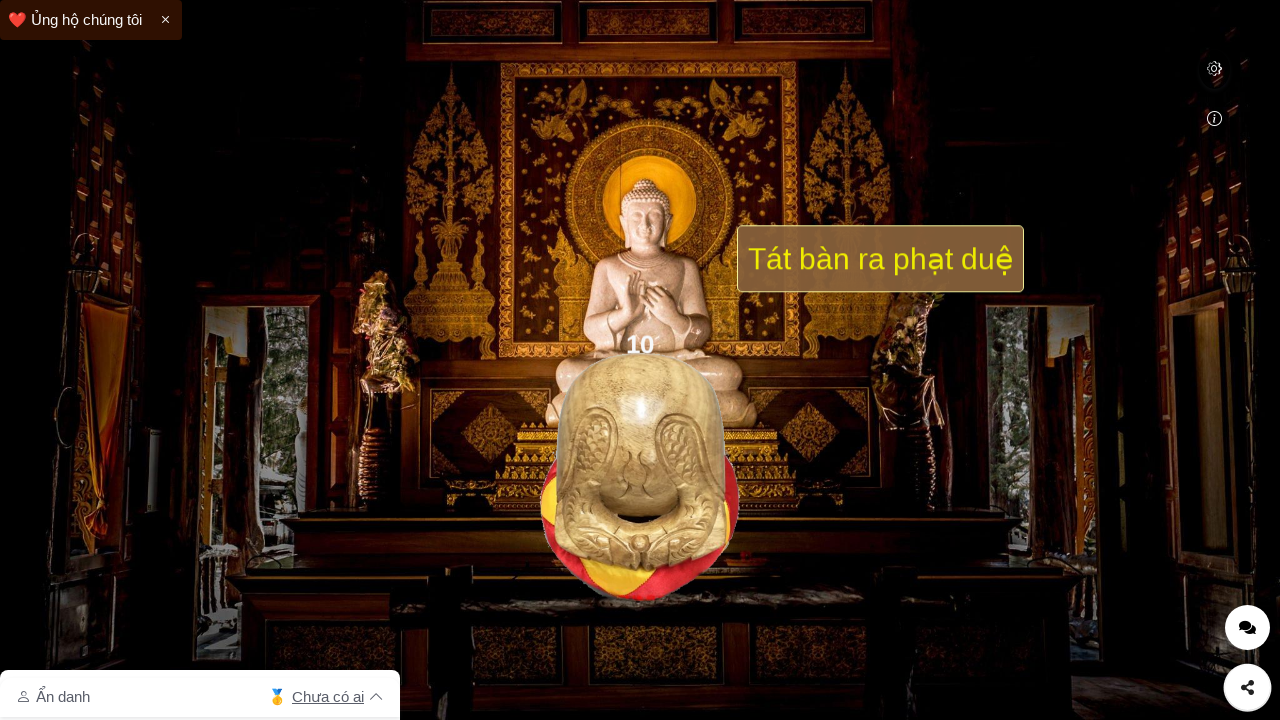

Waited 500ms before next click
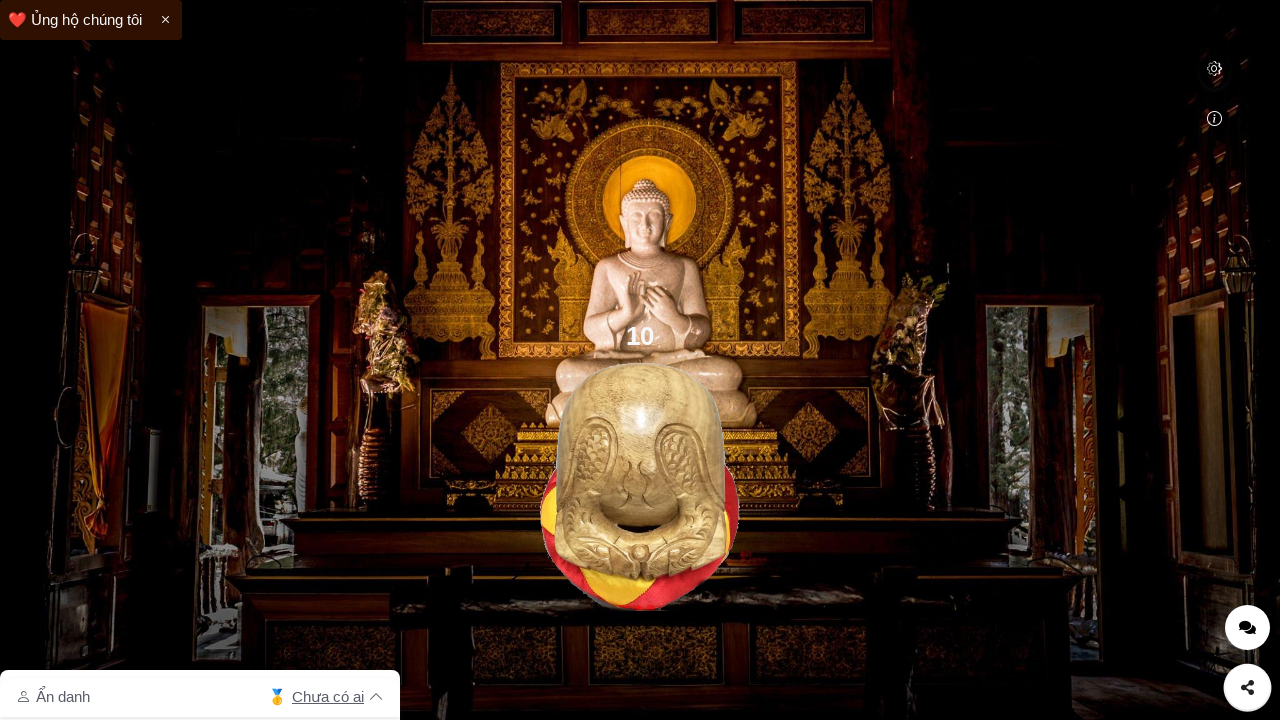

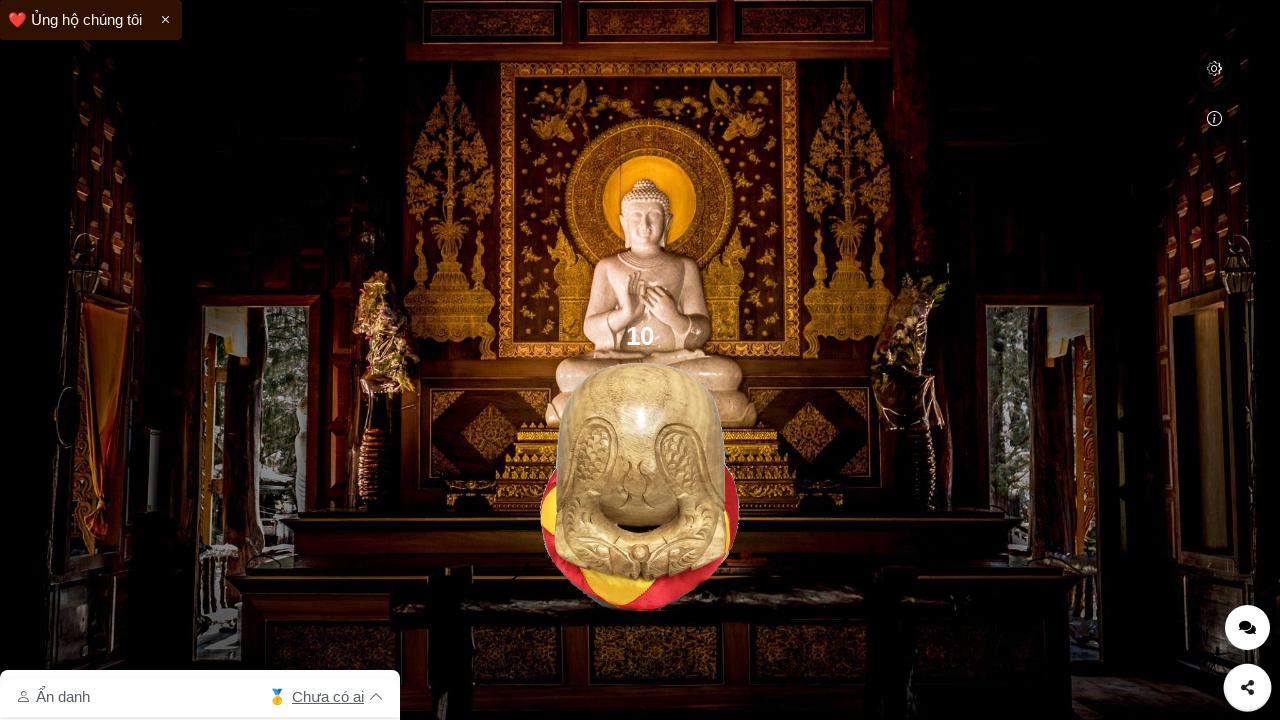